Tests contact form with numeric name to verify invalid name handling

Starting URL: https://www.demoblaze.com/

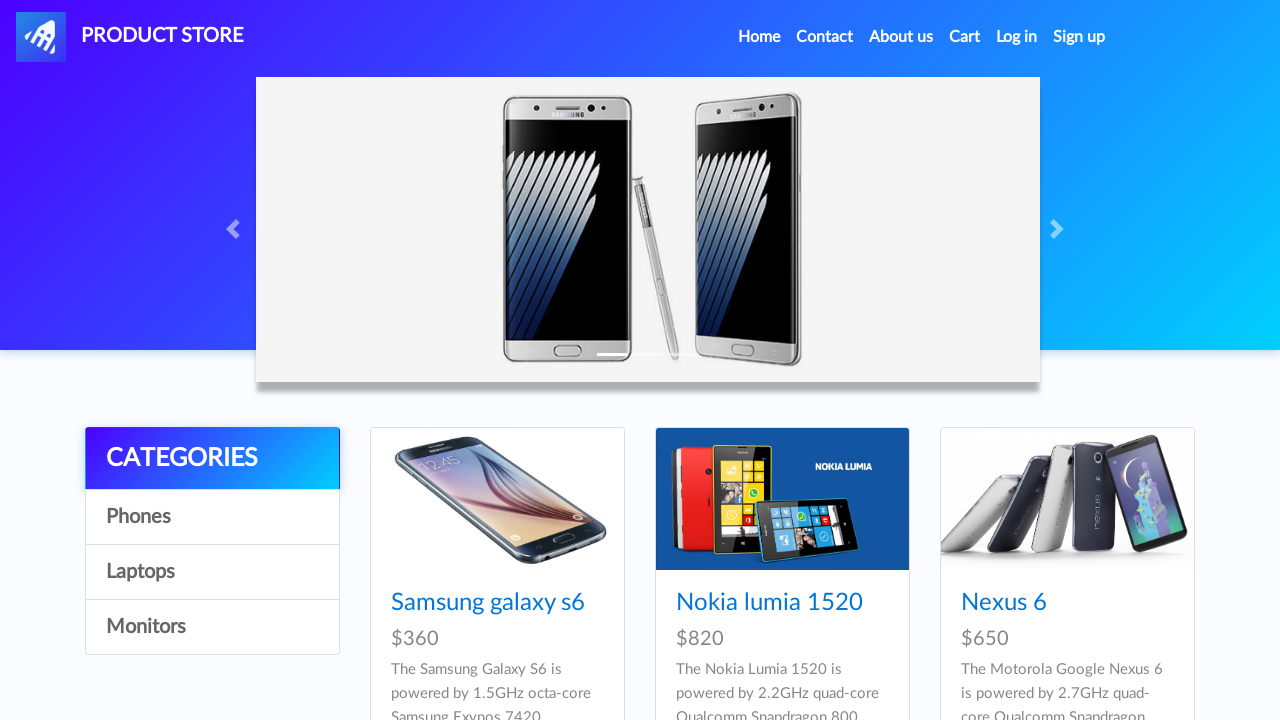

Clicked on Contact link at (825, 37) on a:text('Contact')
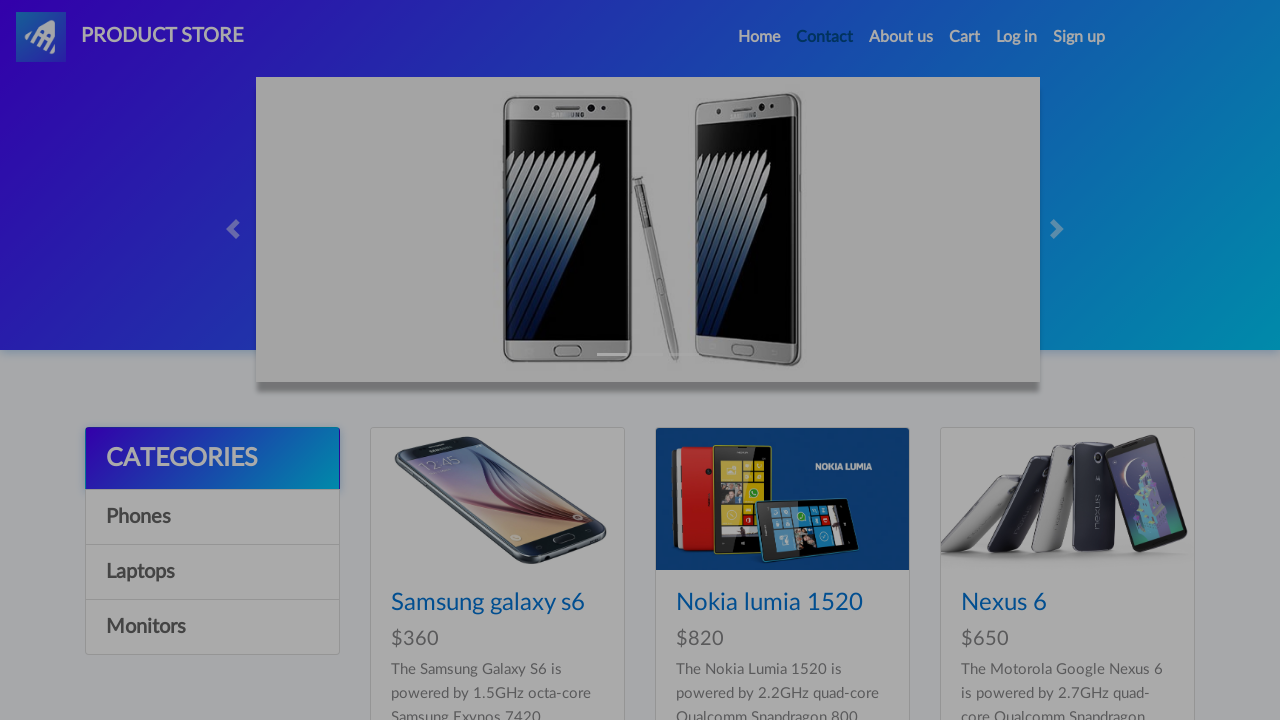

Contact modal loaded with email input field visible
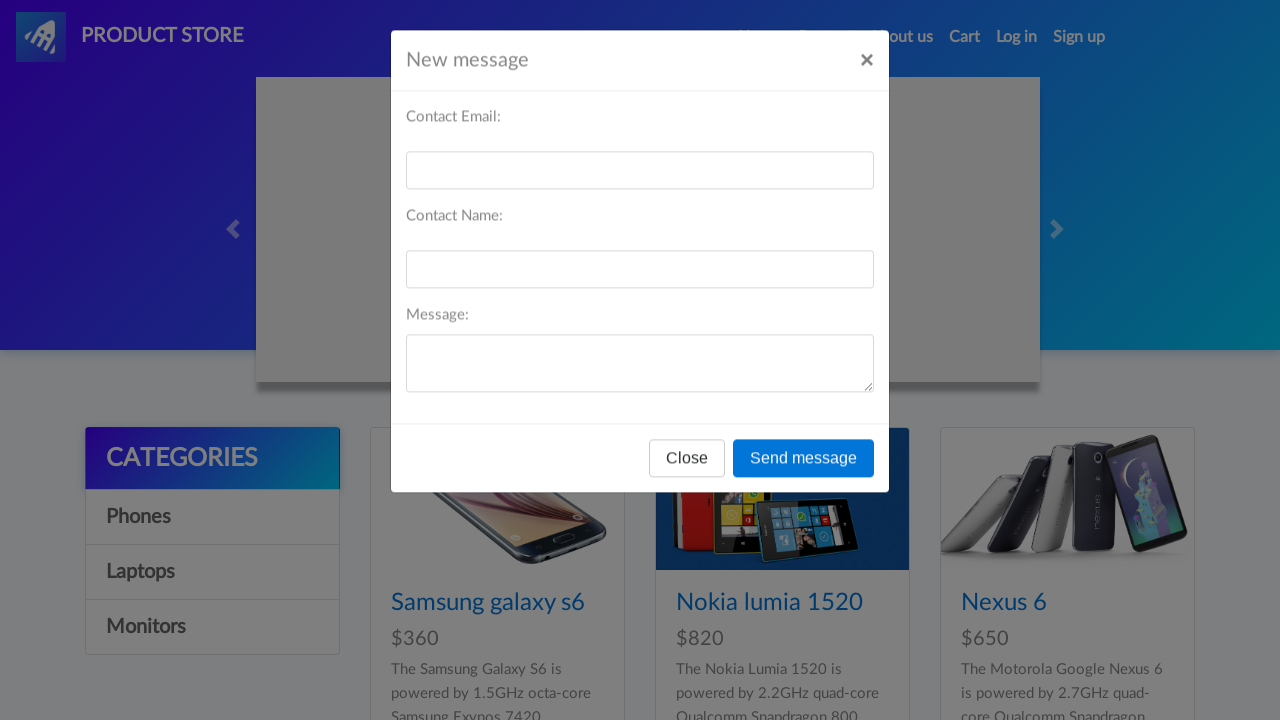

Filled email field with 'testuser@example.com' on #recipient-email
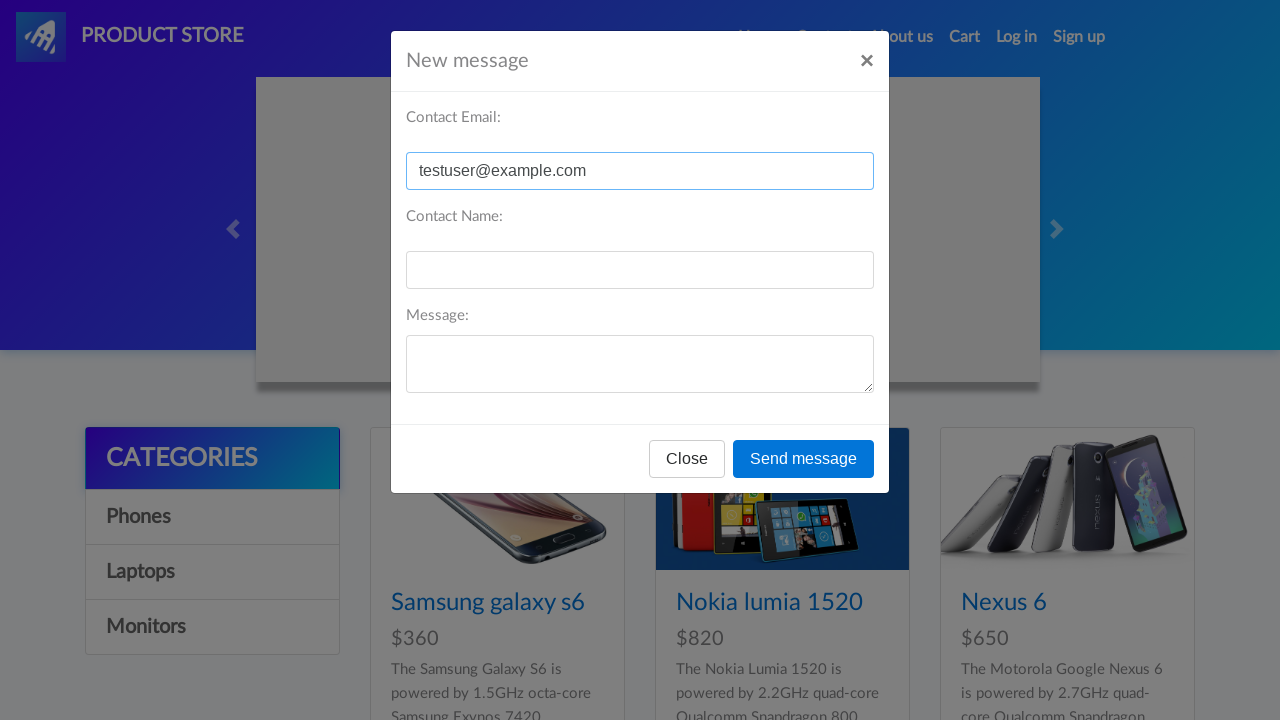

Filled name field with invalid numeric value '12345' on #recipient-name
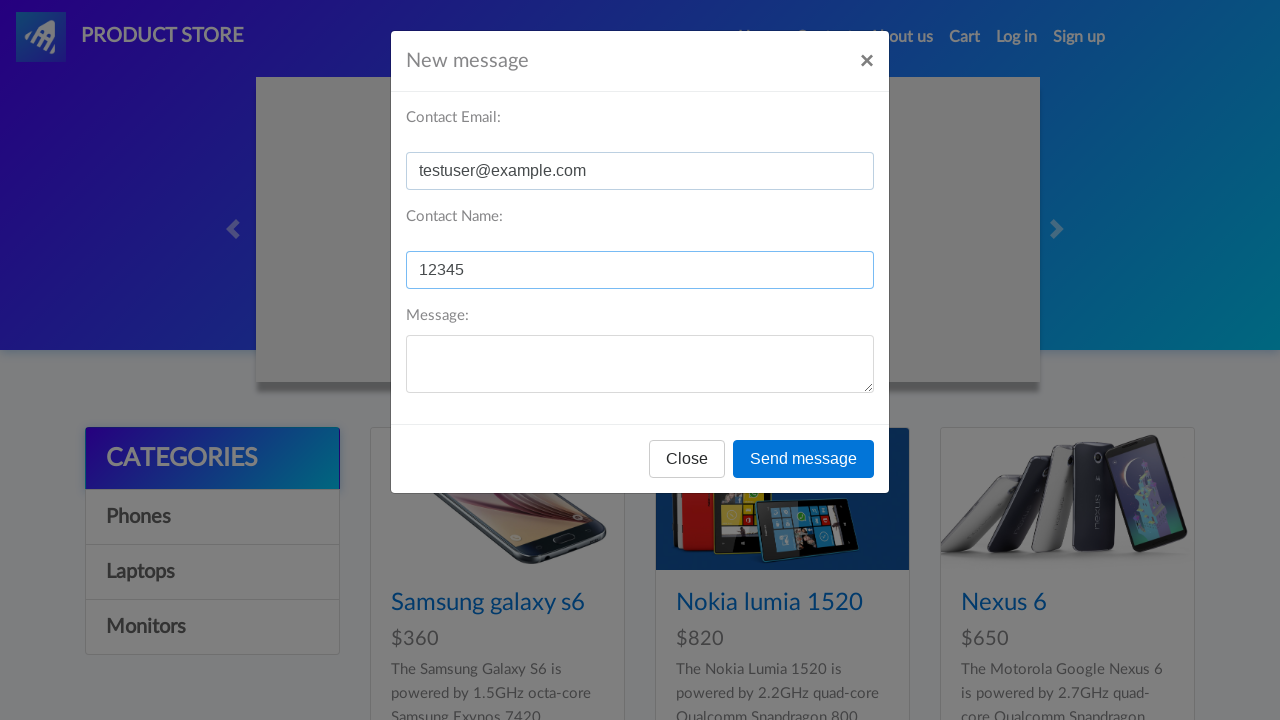

Filled message field with test message on #message-text
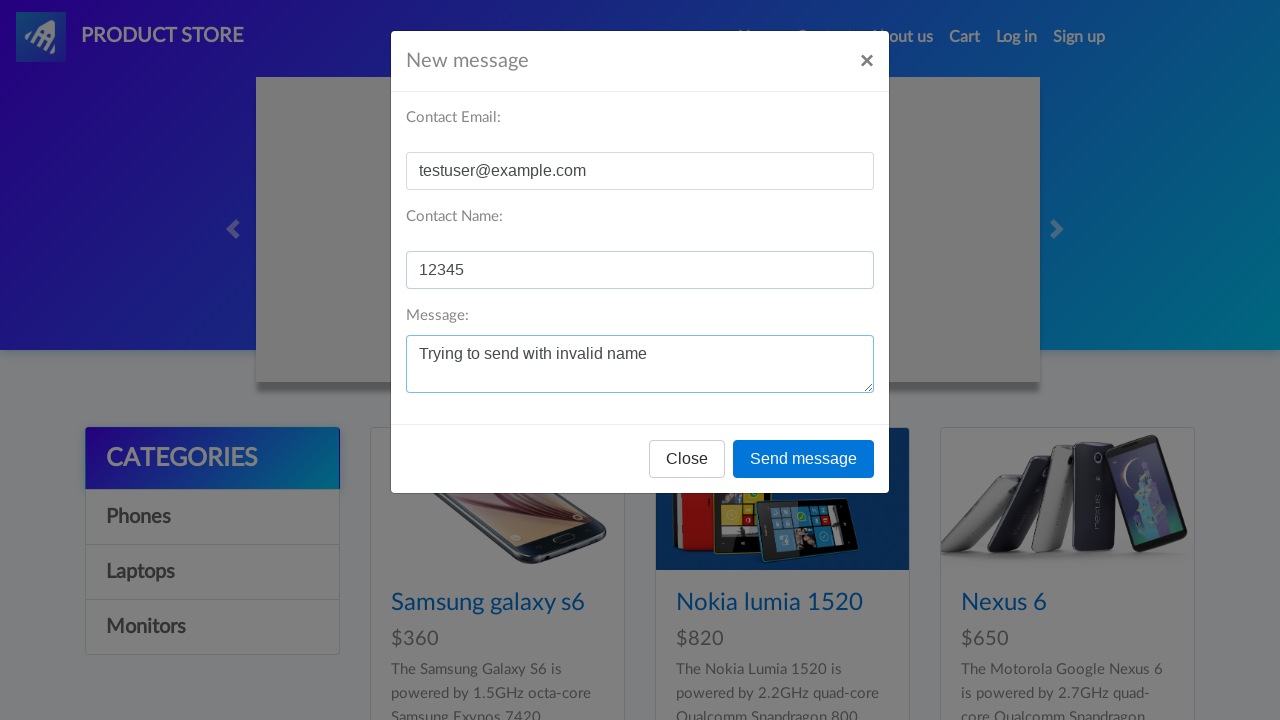

Clicked Send message button to submit form with invalid name at (804, 459) on button:text('Send message')
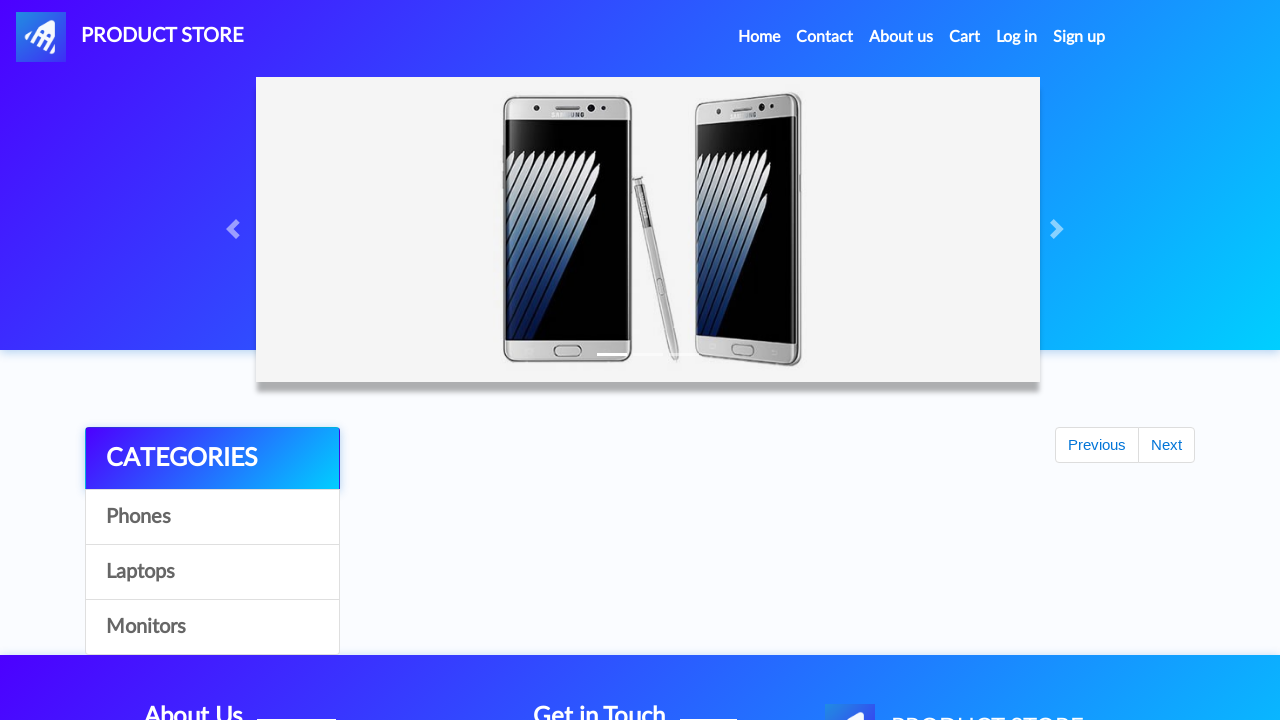

Alert dialog accepted and handled
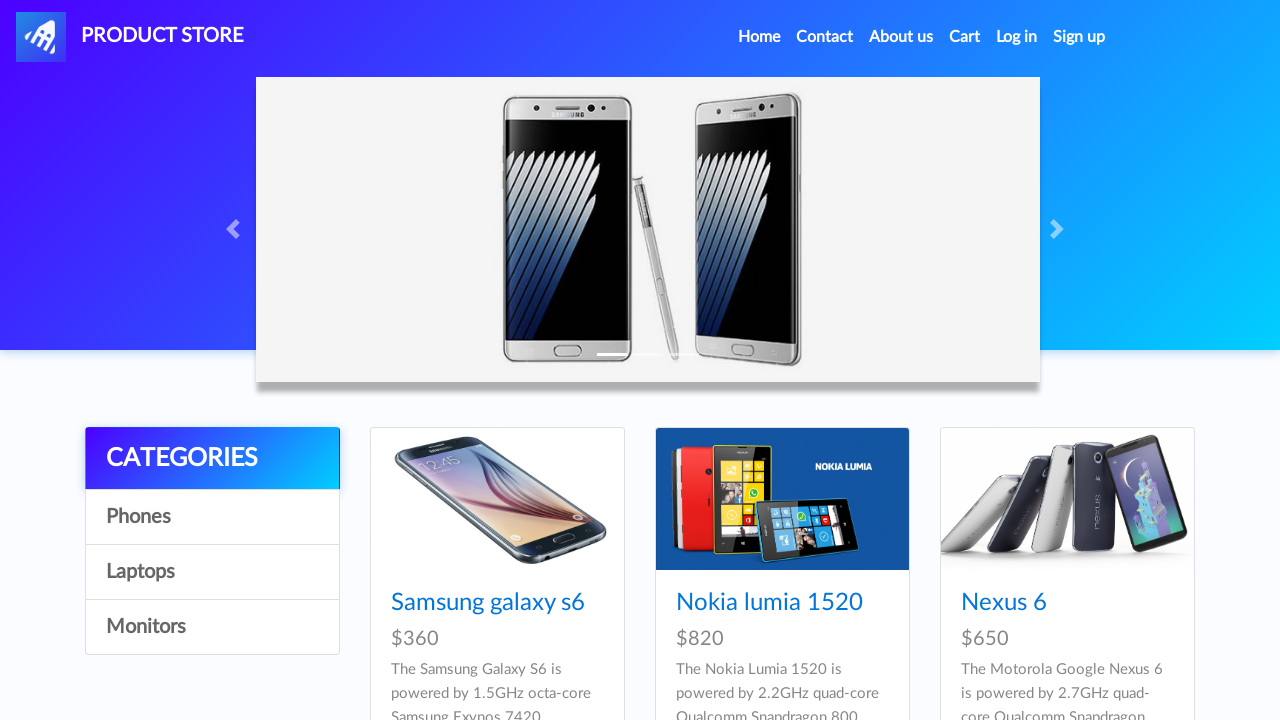

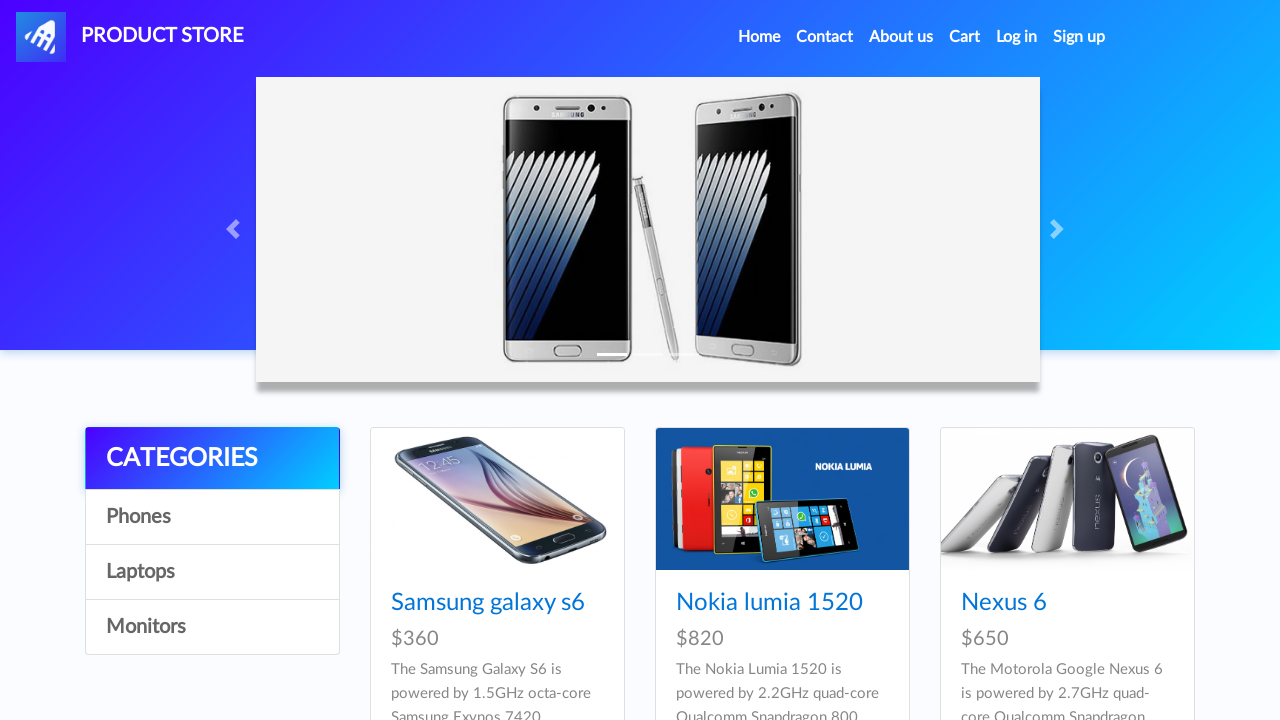